Fills a text area with "get()" and submits the form

Starting URL: https://suninjuly.github.io/text_input_task.html

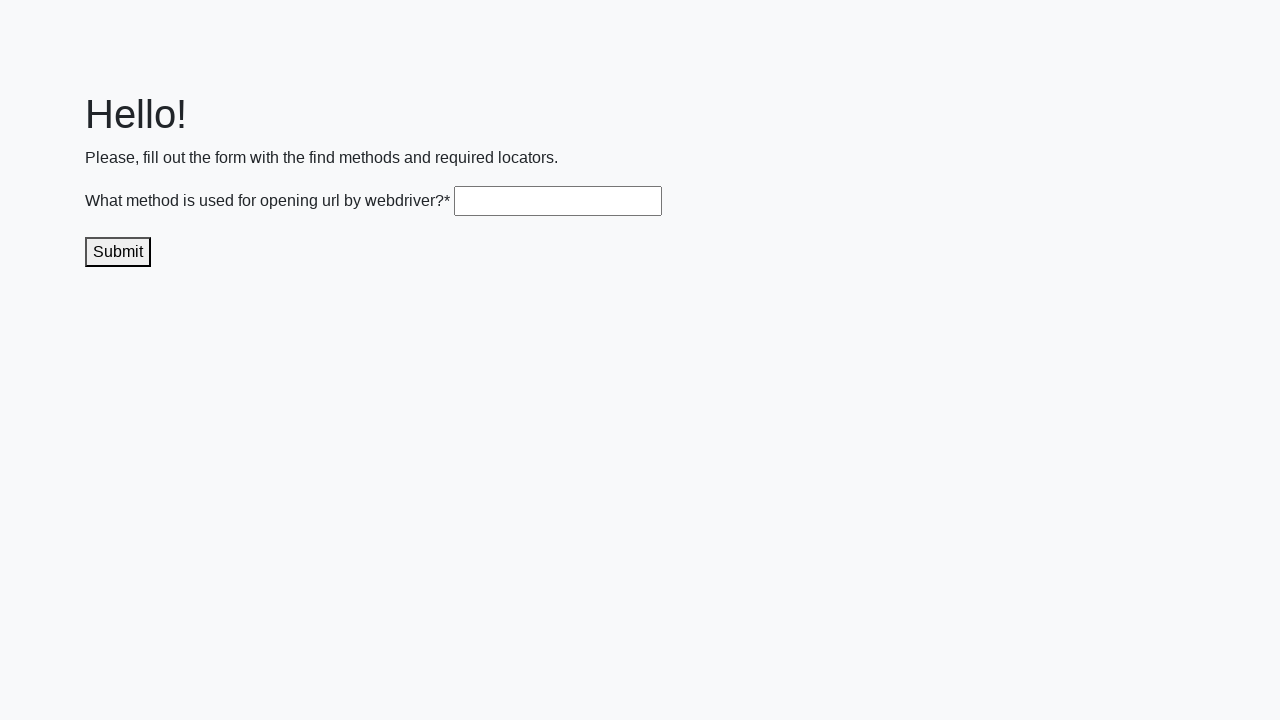

Navigated to text input task page
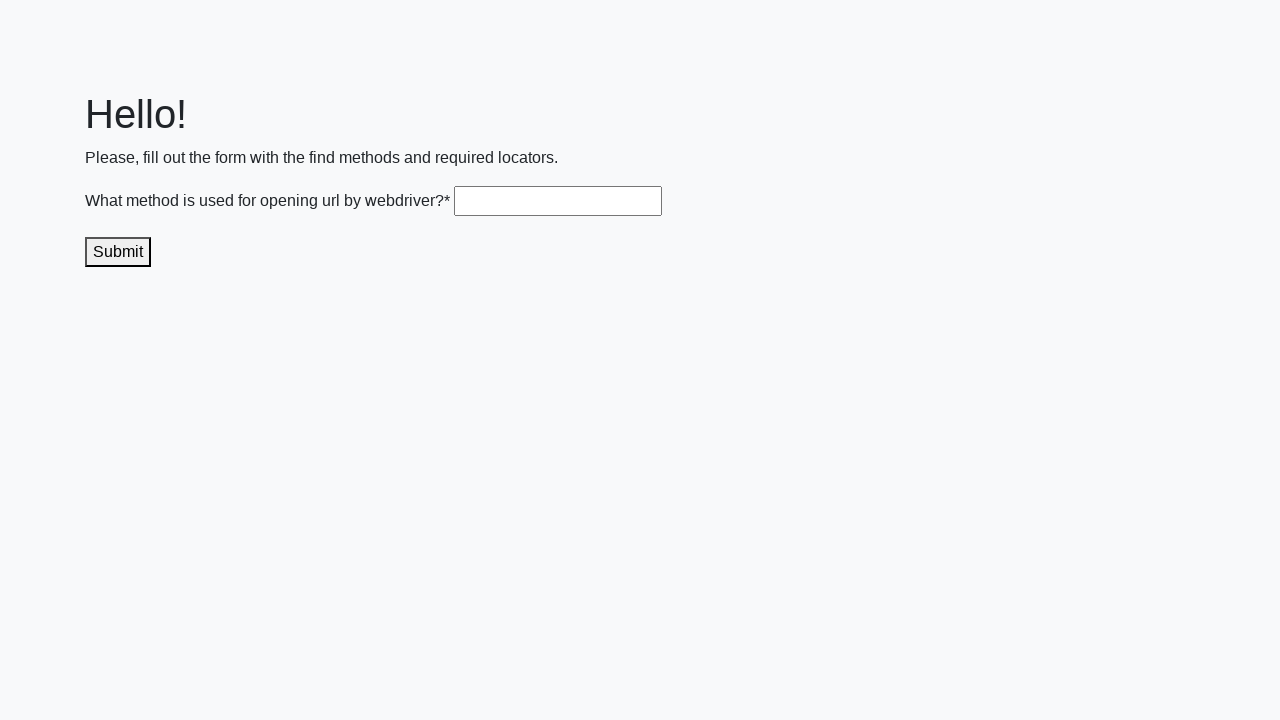

Filled text area with 'get()' on .textarea
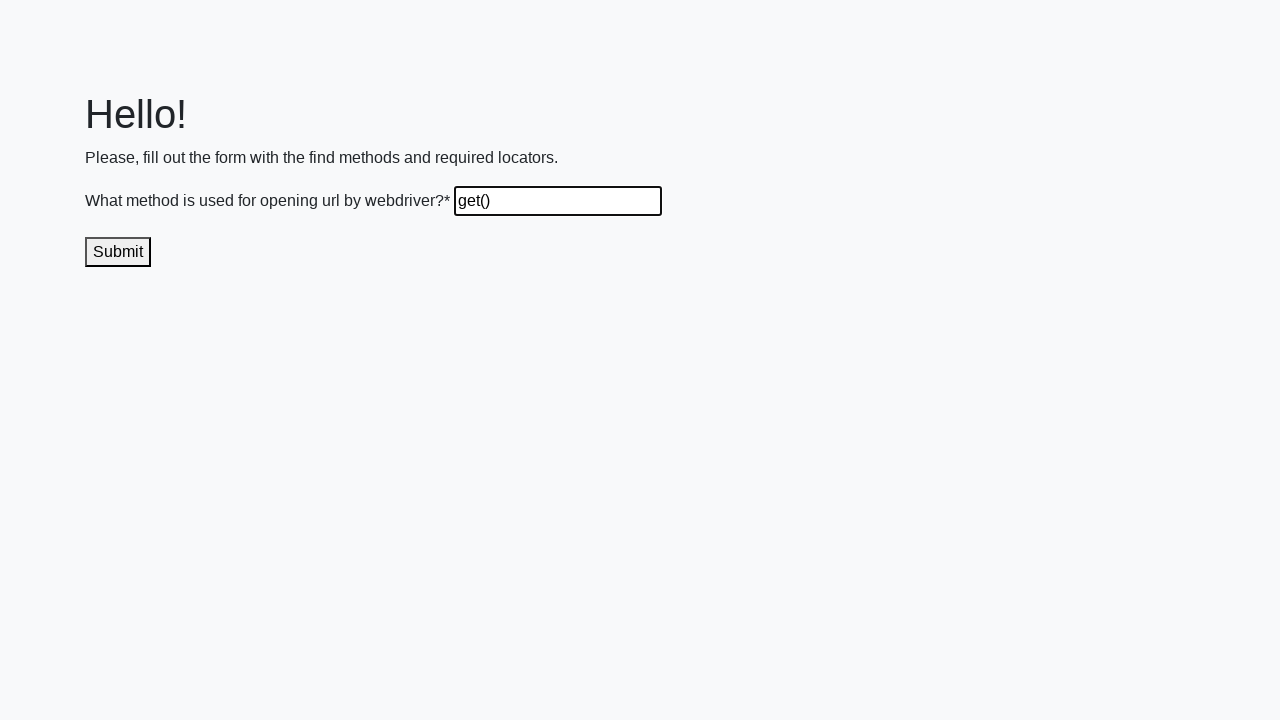

Clicked submit button to submit the form at (118, 252) on .submit-submission
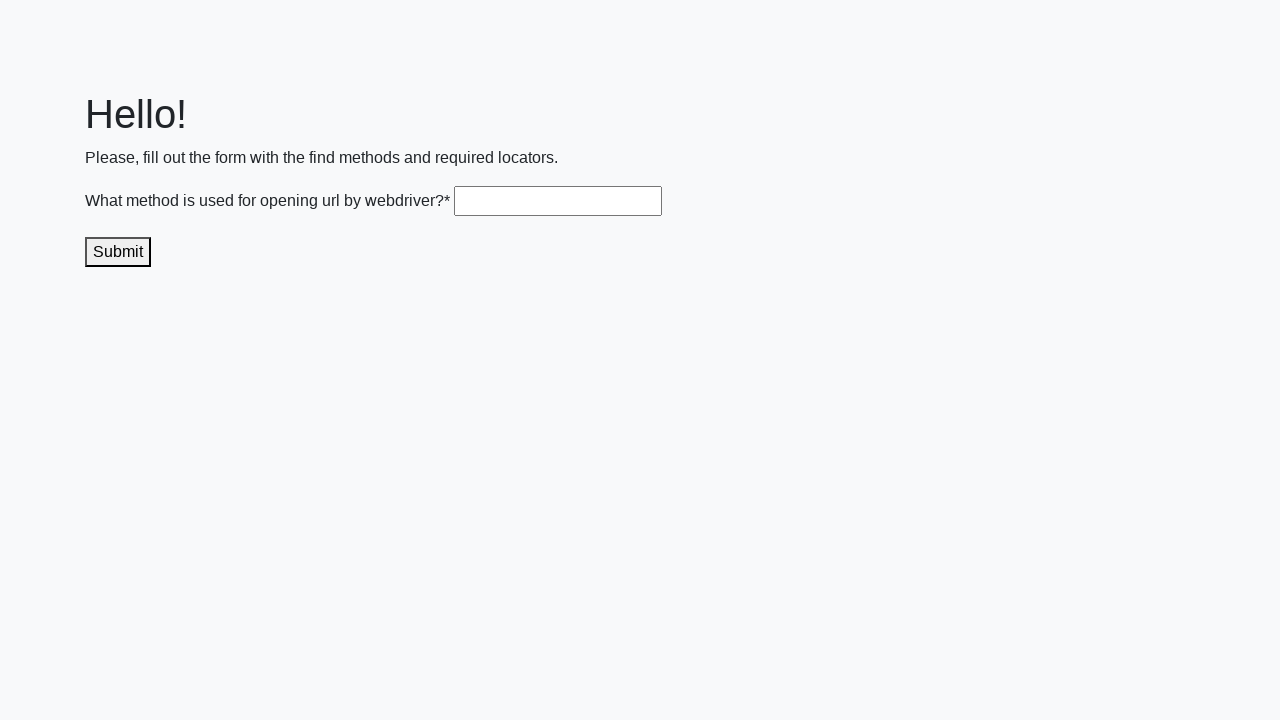

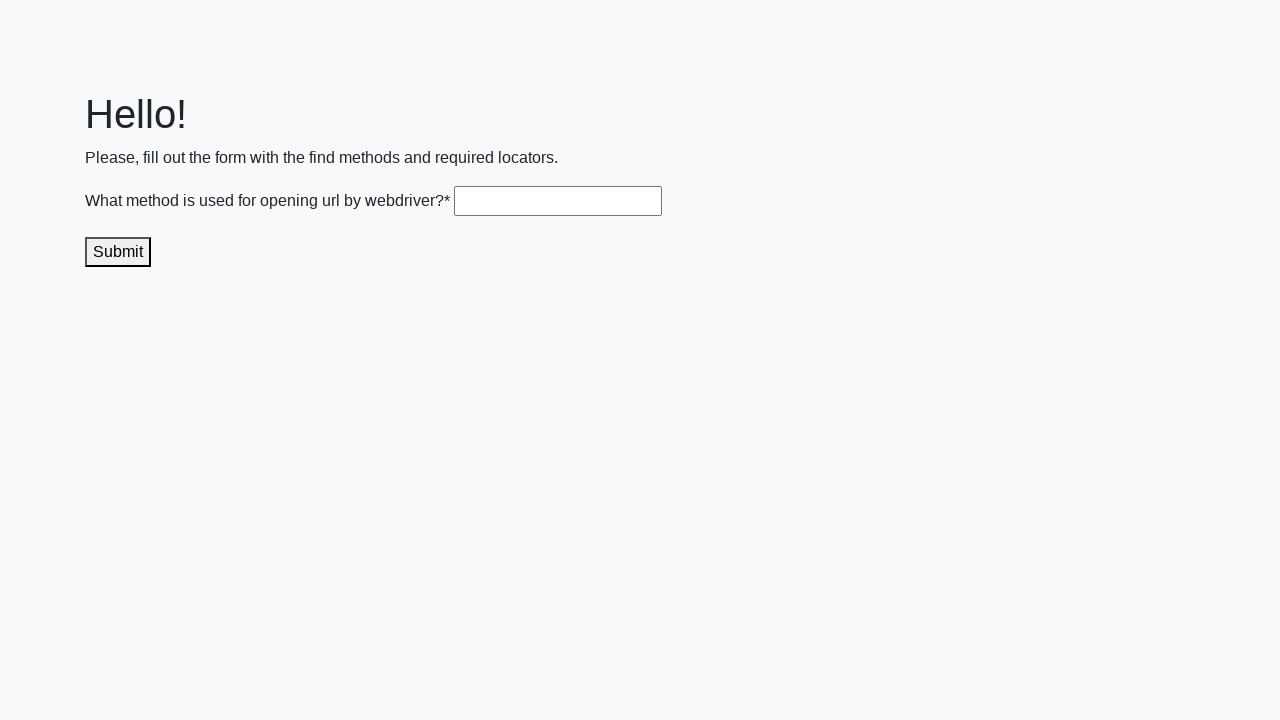